Selects Option 1 from a dropdown menu using index-based selection

Starting URL: https://the-internet.herokuapp.com/dropdown

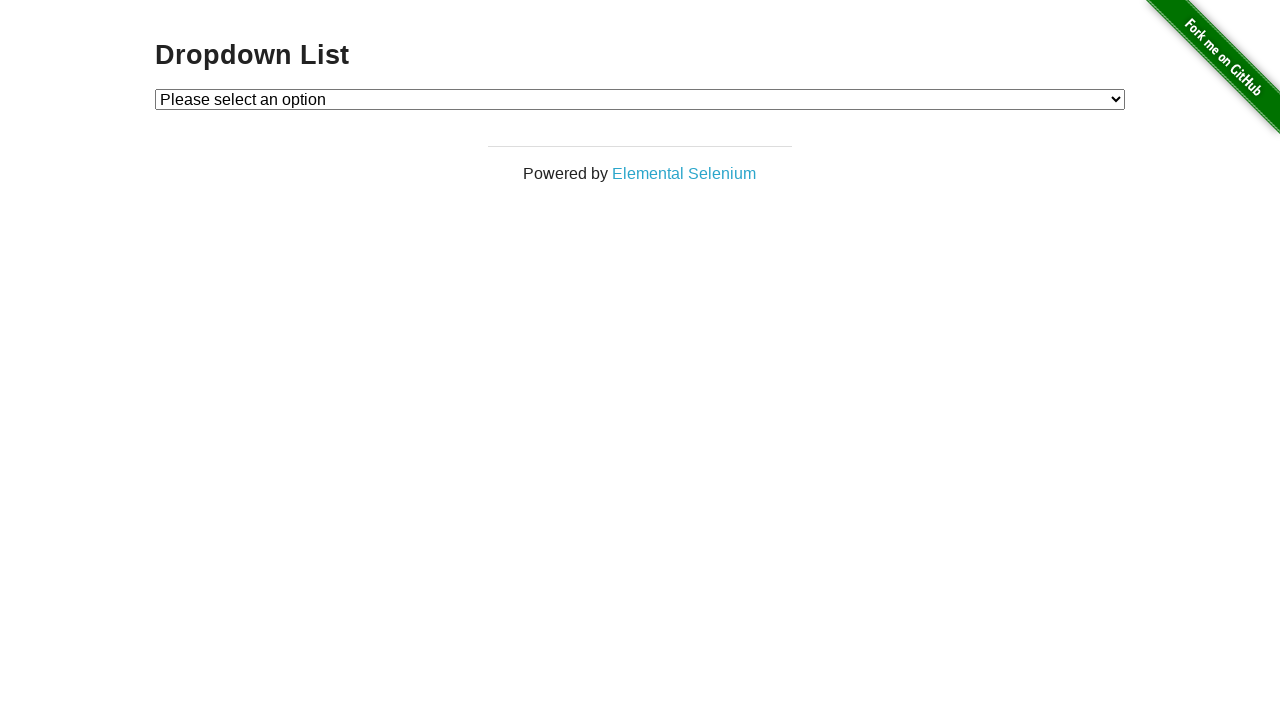

Navigated to dropdown menu page
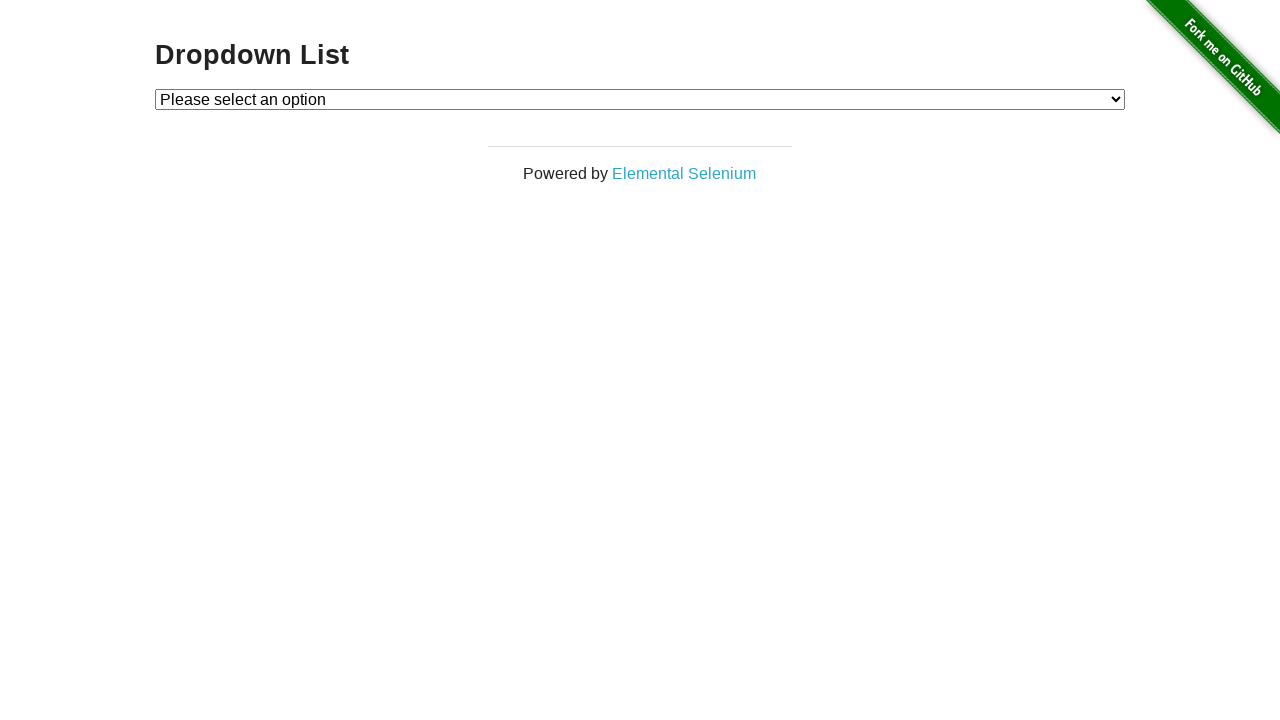

Located dropdown element
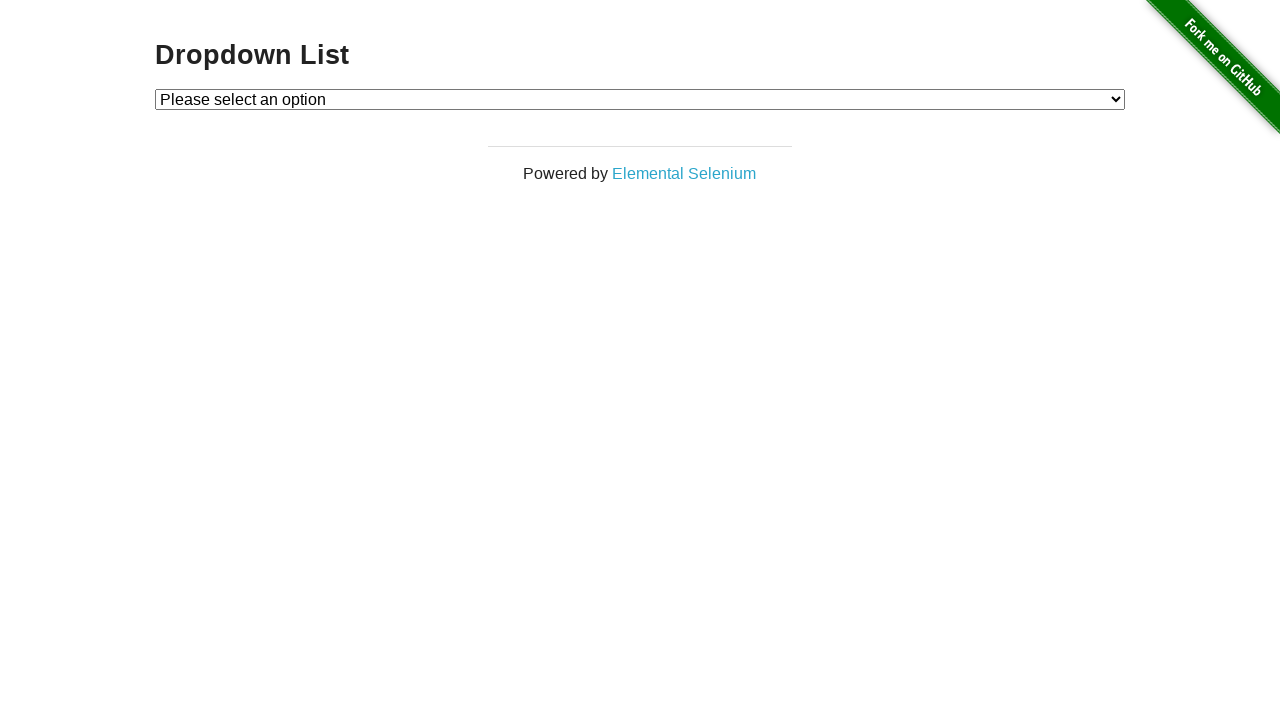

Selected Option 1 from dropdown menu using index-based selection on #dropdown
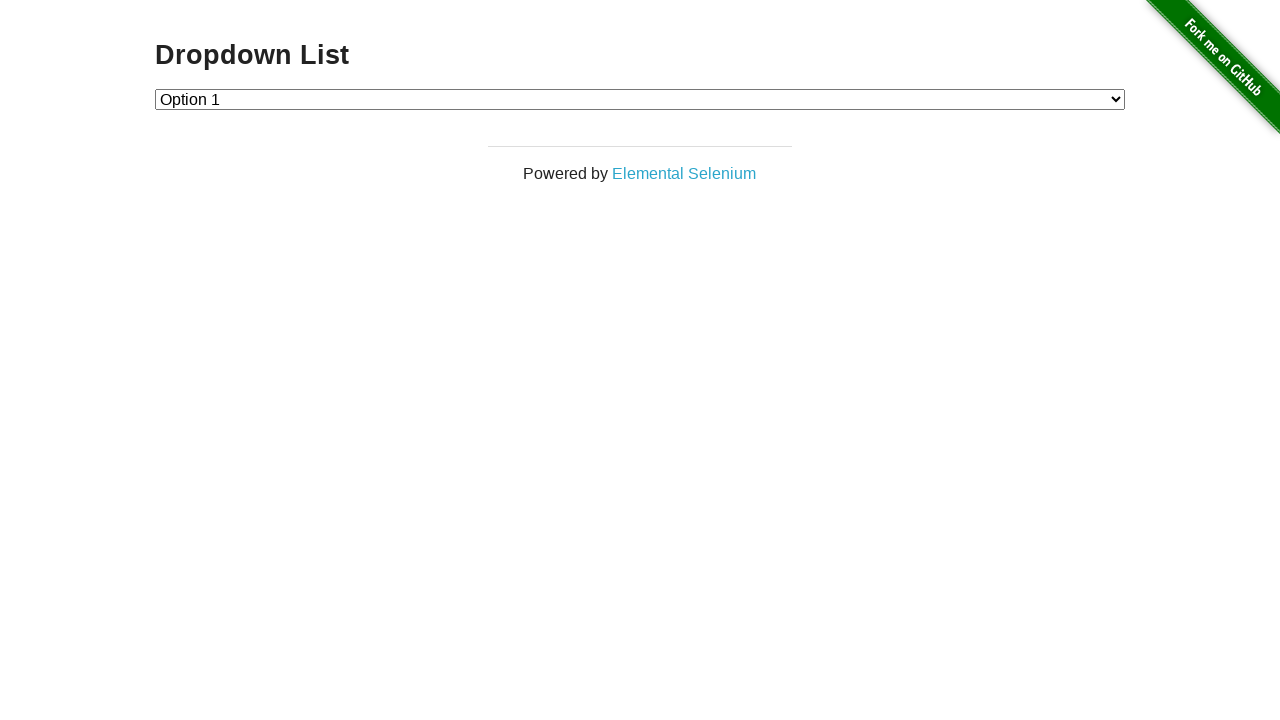

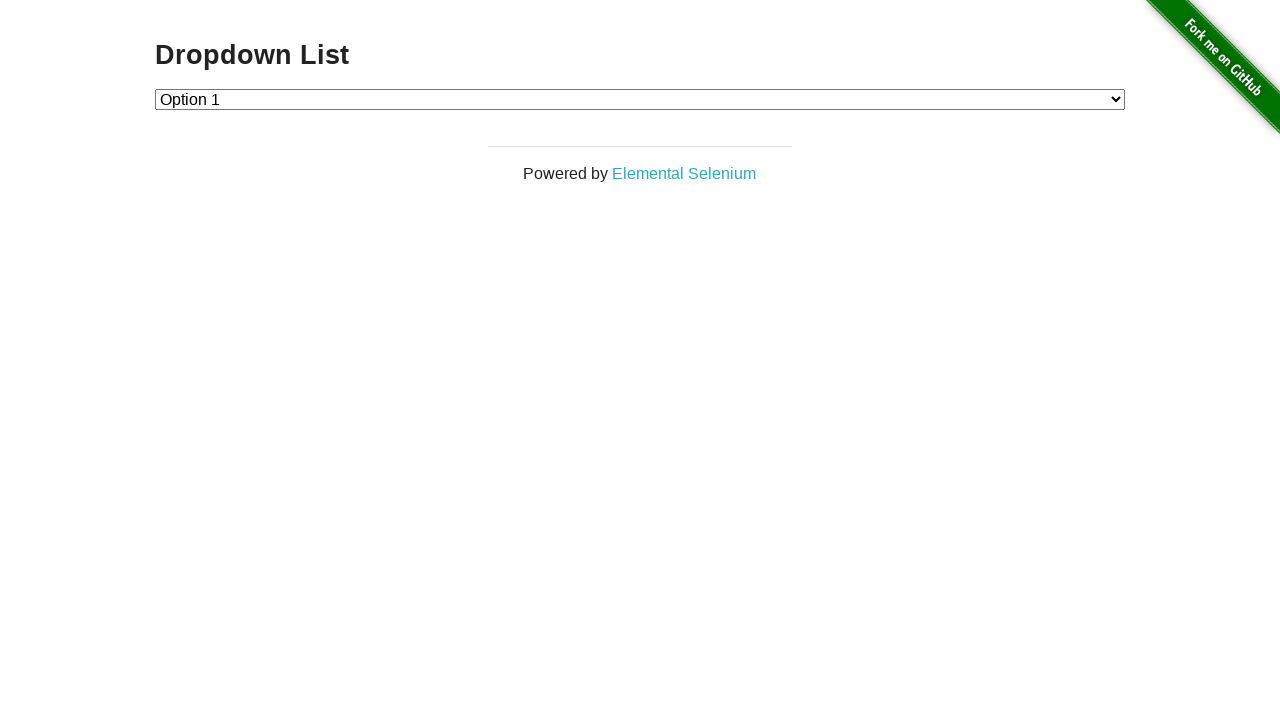